Tests static dropdown functionality by selecting options using different methods - by visible text, by value, and using keyboard navigation

Starting URL: https://the-internet.herokuapp.com/dropdown

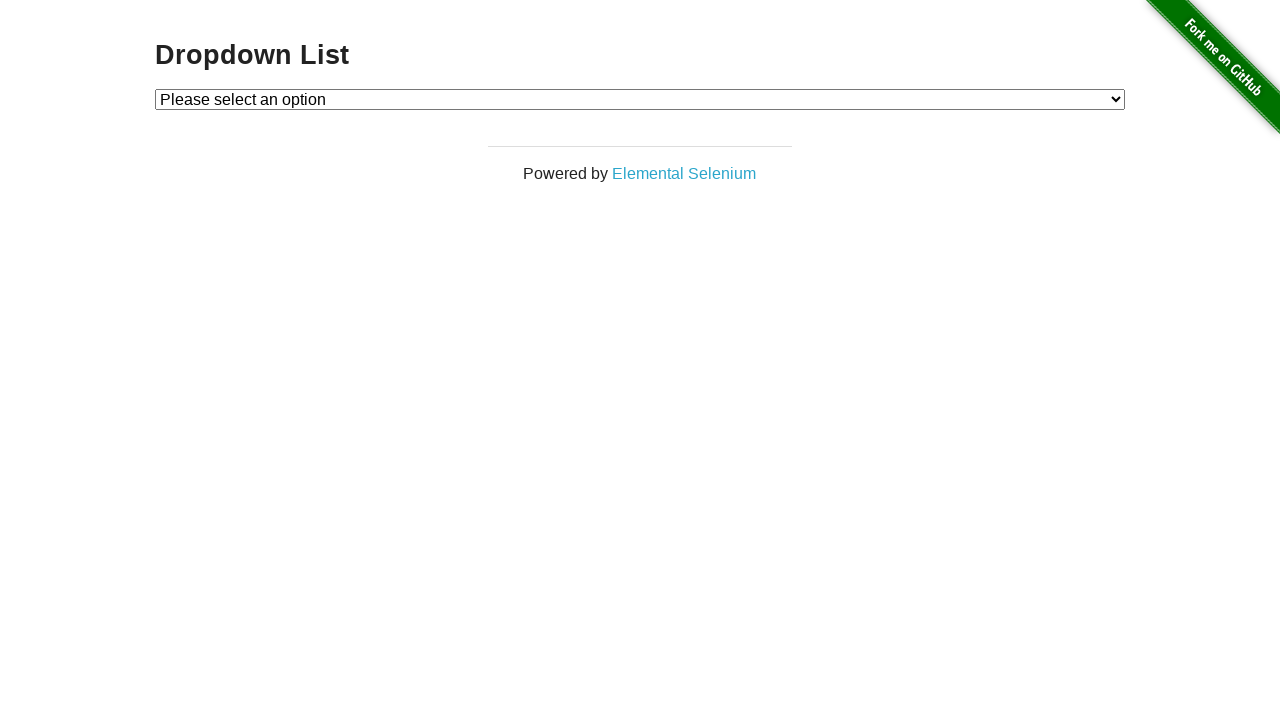

Located dropdown element with id 'dropdown'
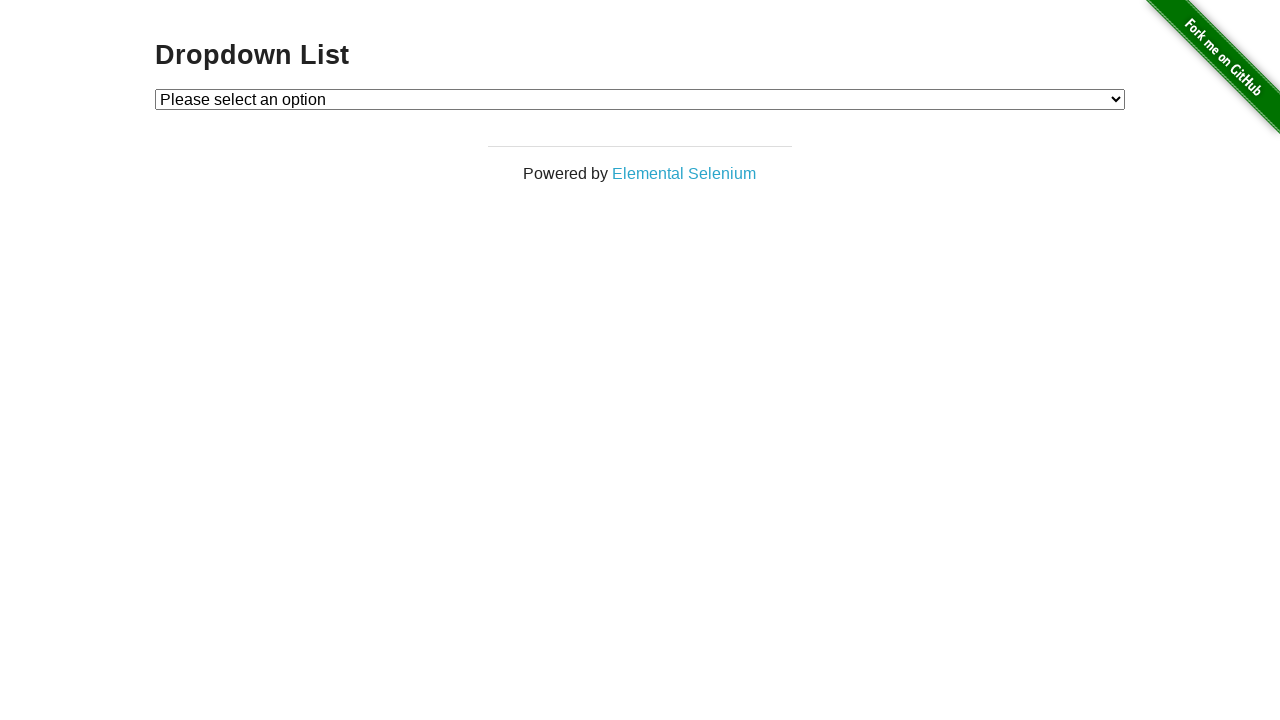

Selected 'Option 1' from dropdown by visible text on #dropdown
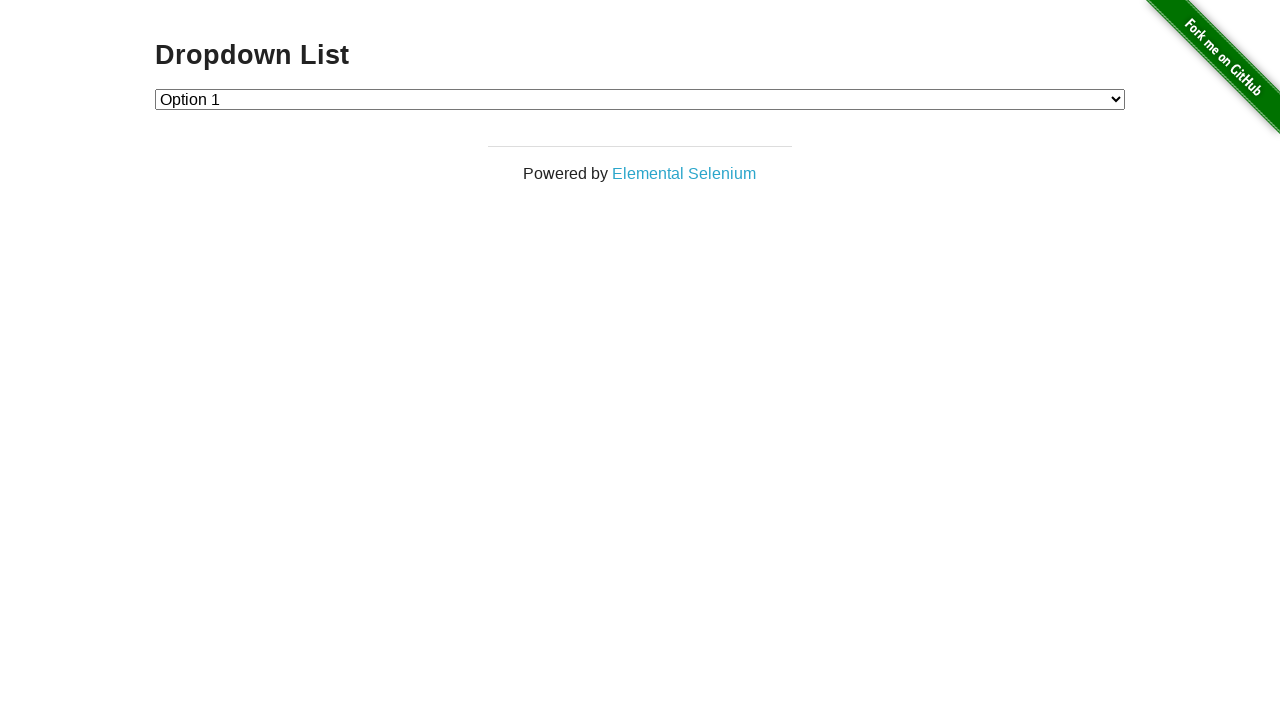

Selected option with value '2' from dropdown on #dropdown
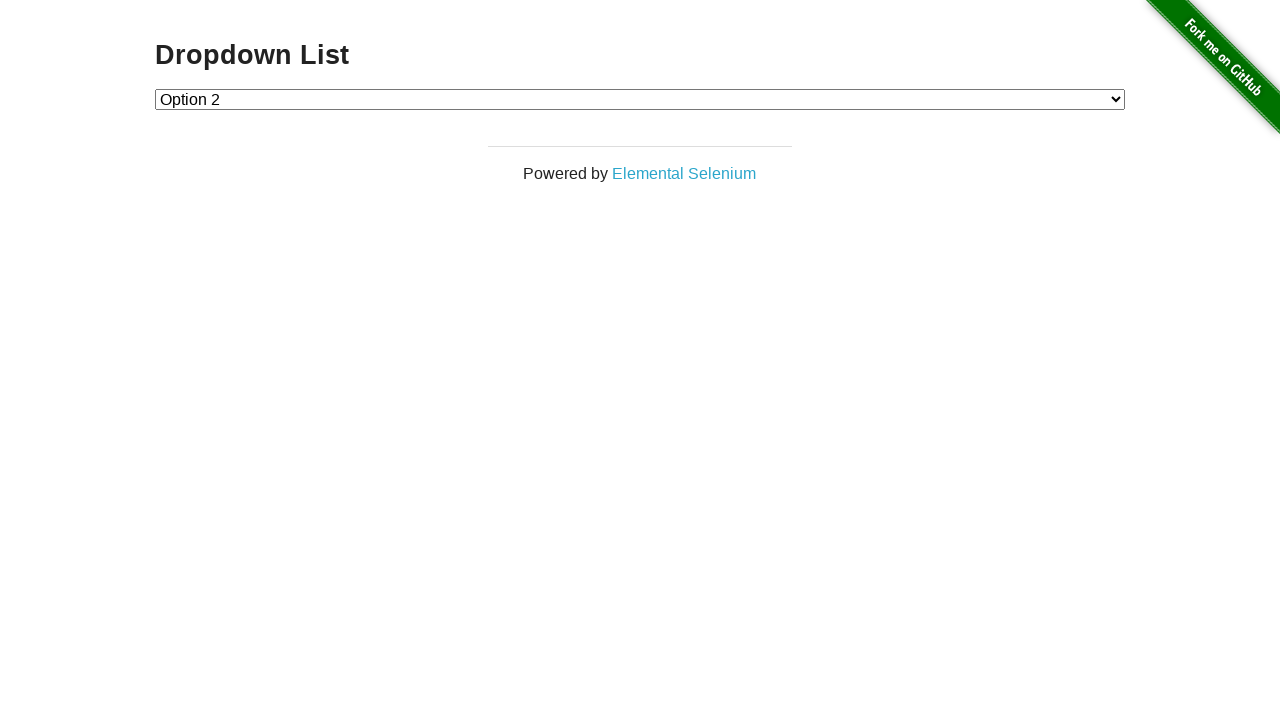

Clicked dropdown to open it at (640, 99) on #dropdown
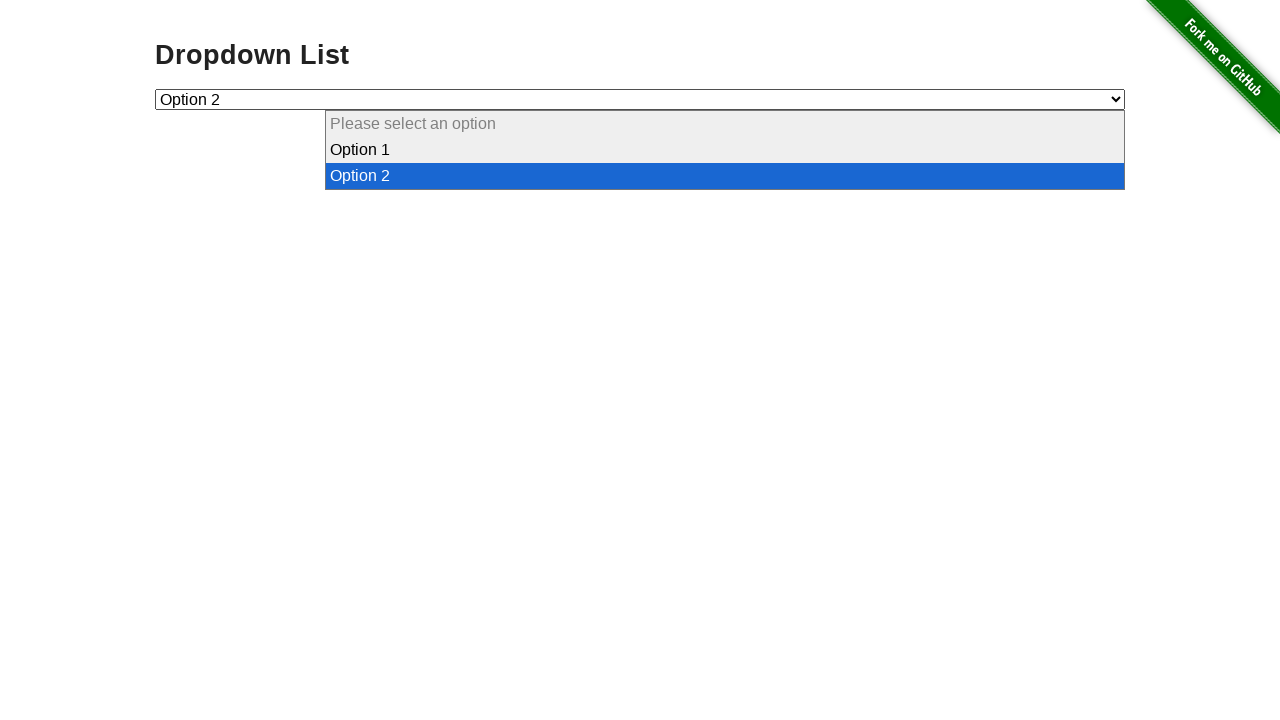

Pressed ArrowDown key to navigate to next option
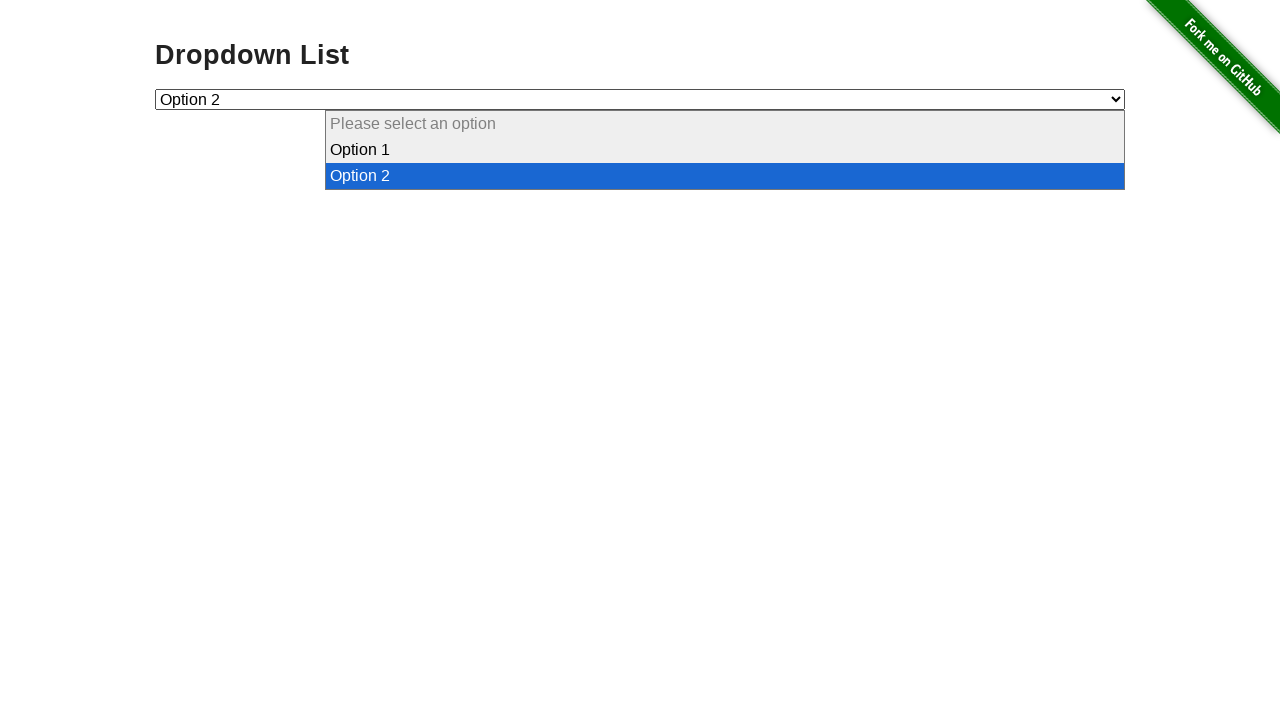

Pressed Enter key to select option using keyboard navigation
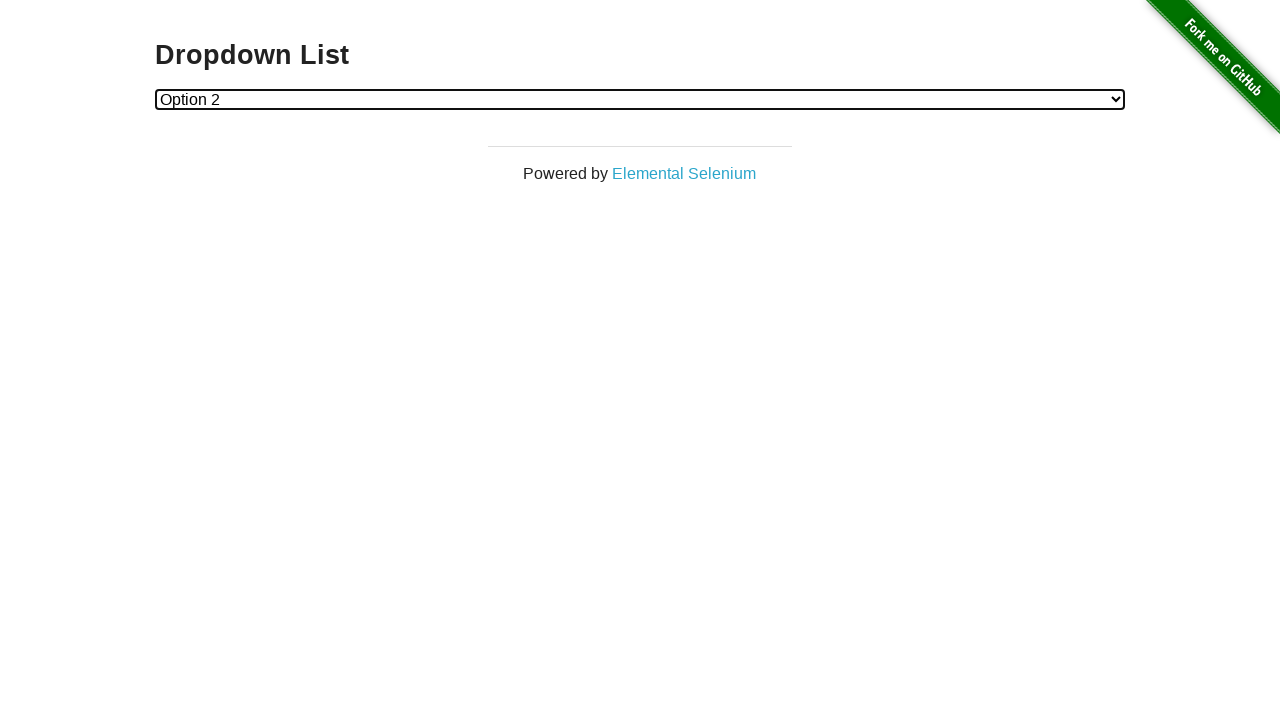

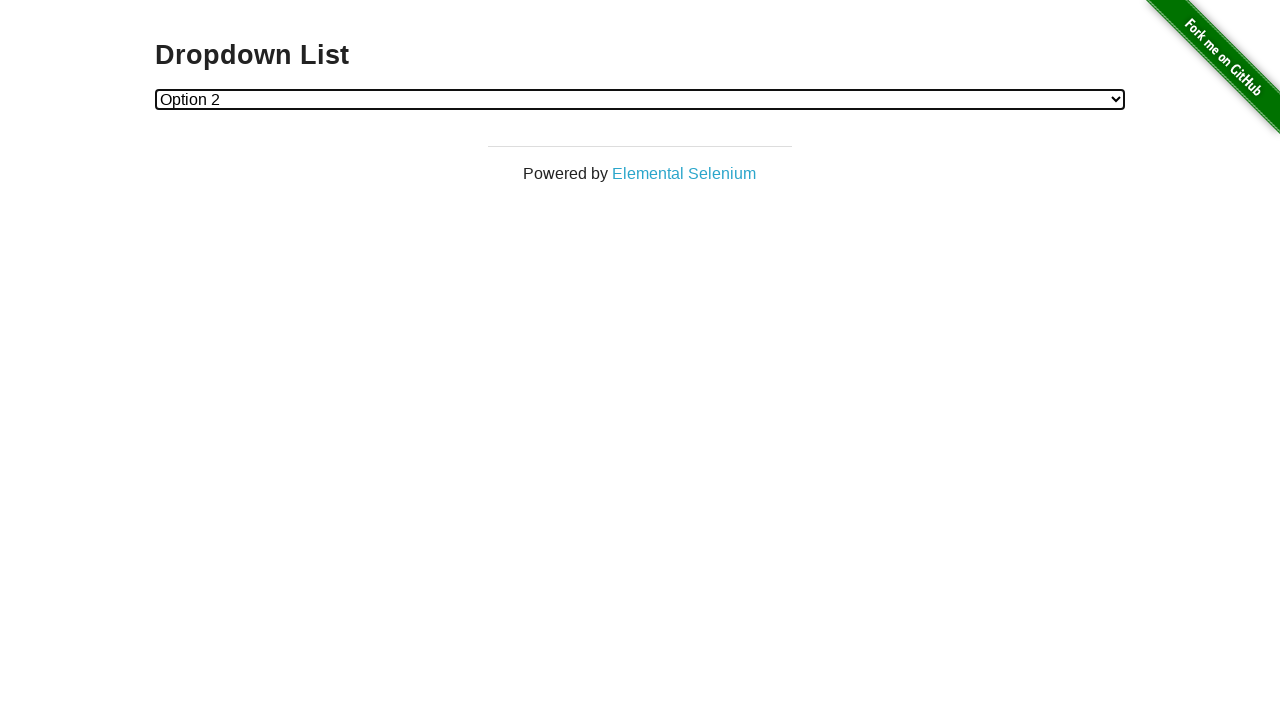